Tests checkbox functionality by clicking a single checkbox, verifying its state, and then clicking multiple checkboxes except for Option-1

Starting URL: http://syntaxprojects.com/basic-checkbox-demo.php

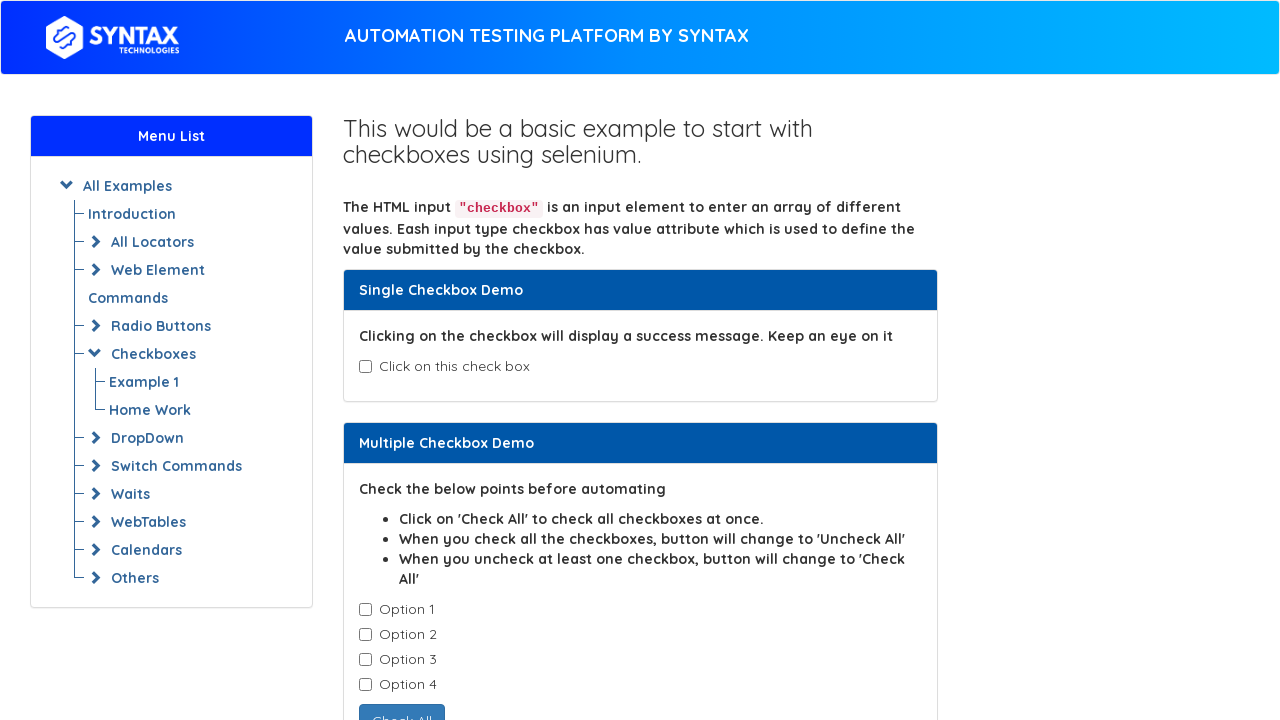

Clicked the single age checkbox at (365, 367) on input#isAgeSelected
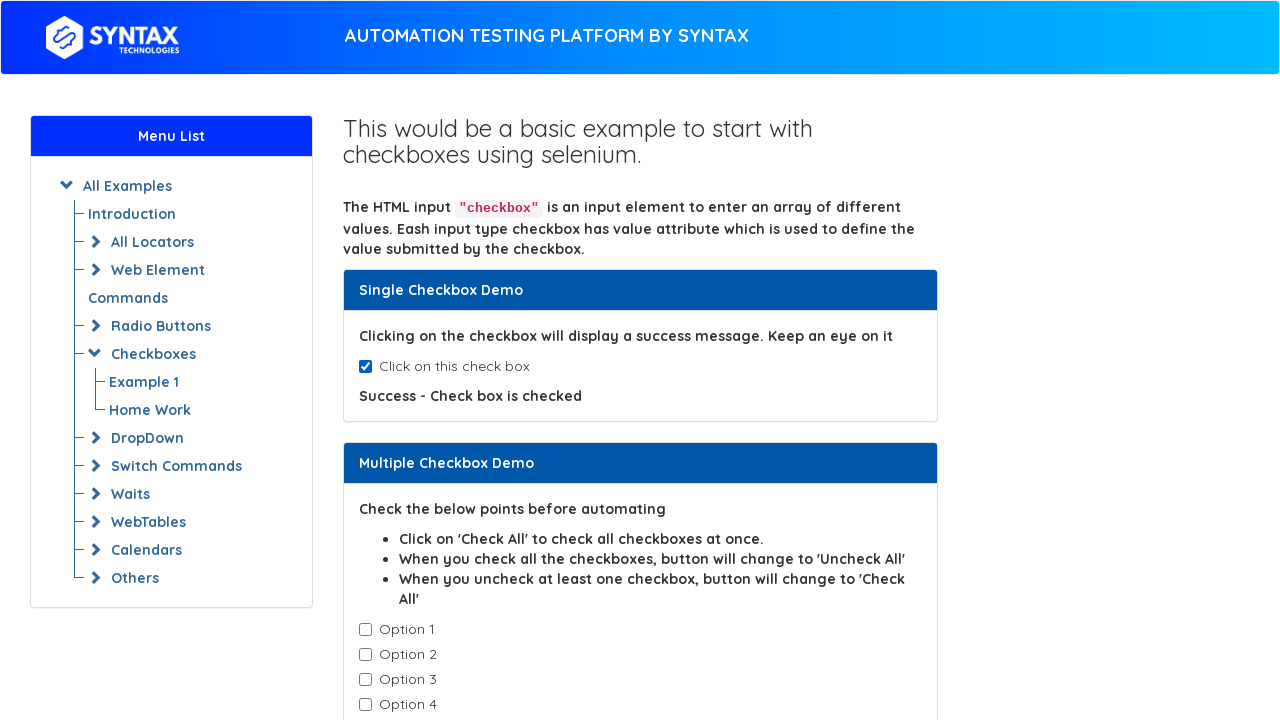

Verified single checkbox test passed - message visible and checkbox checked
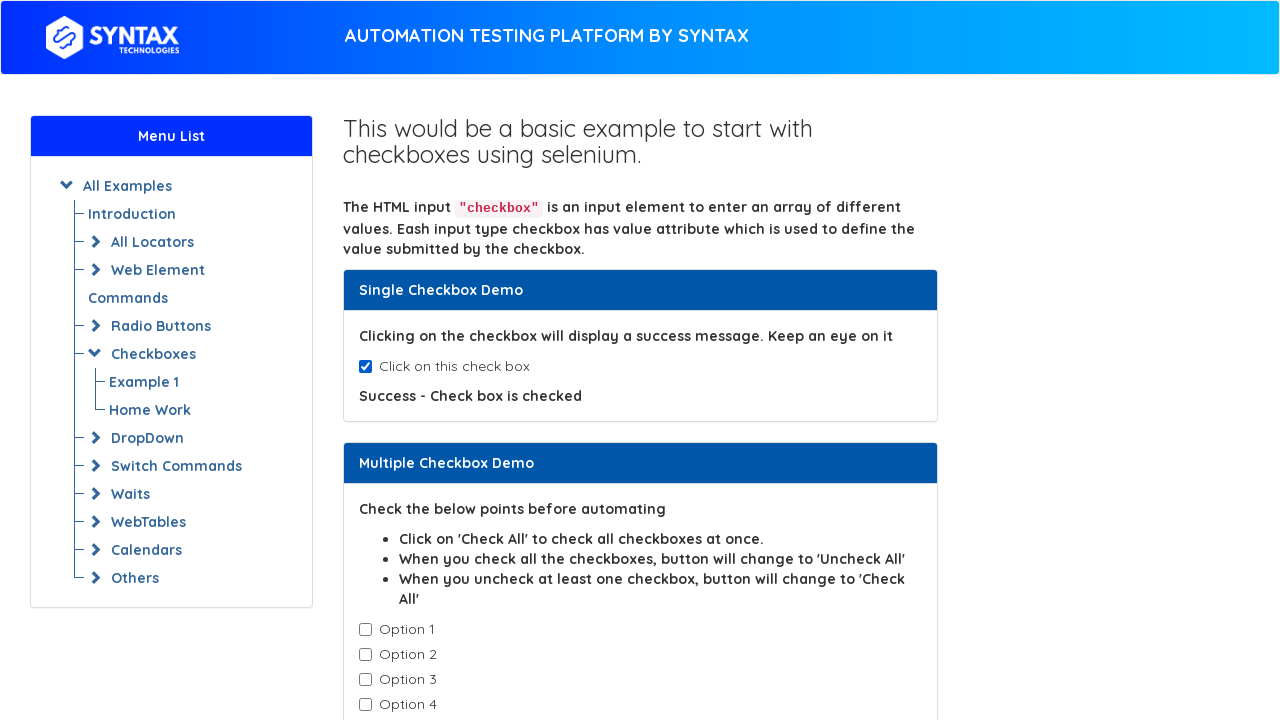

Waited for multiple checkboxes to be visible
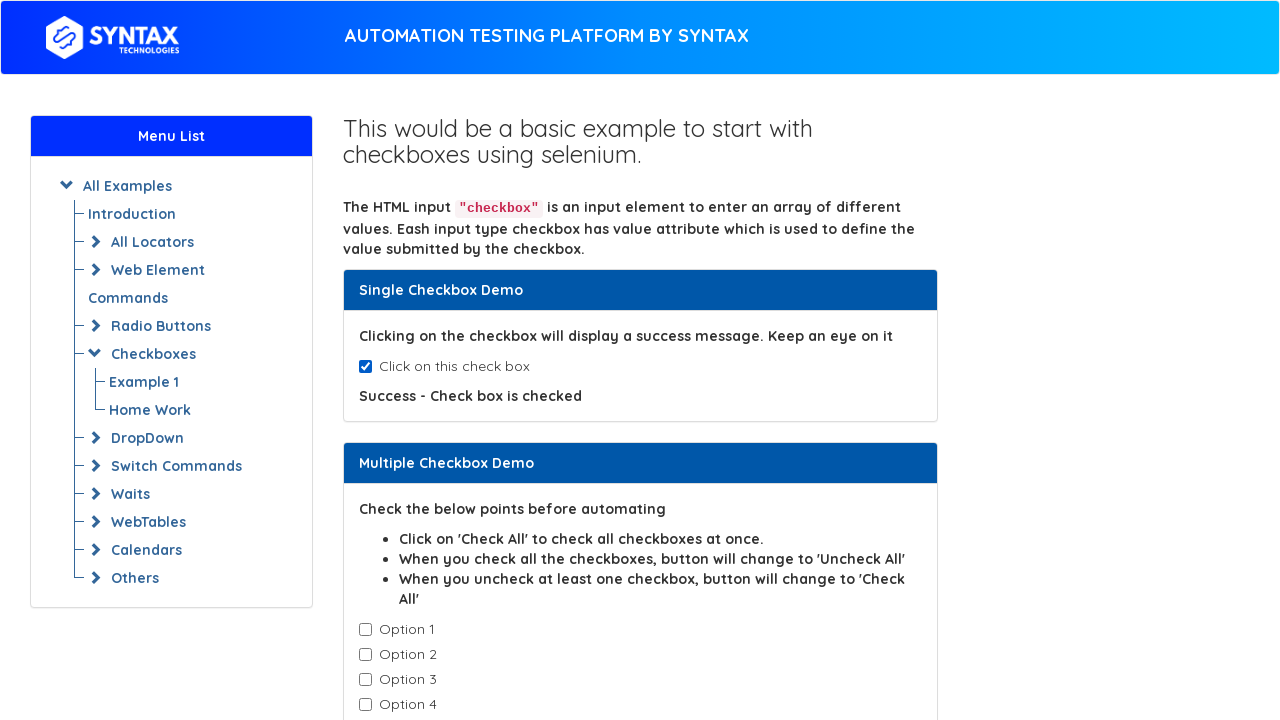

Retrieved all checkboxes with class cb1-element - found 4 checkboxes
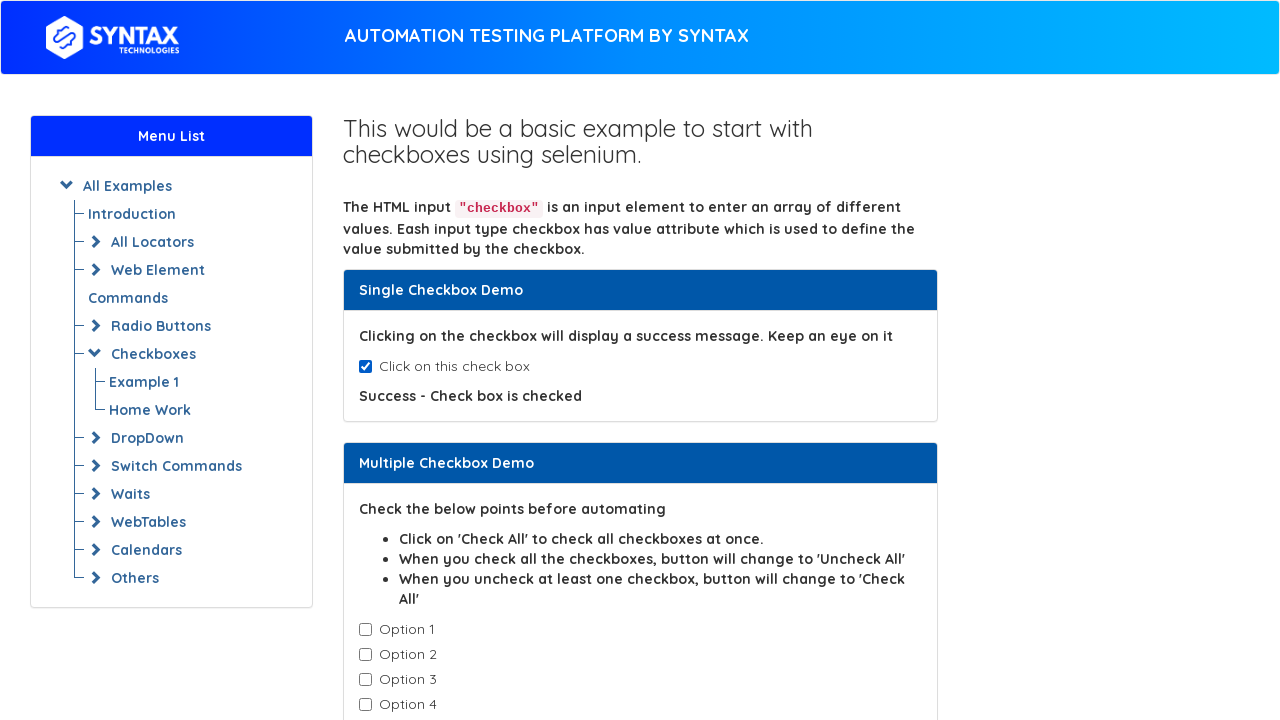

Clicked checkbox with value 'Option-2' at (365, 655) on input.cb1-element >> nth=1
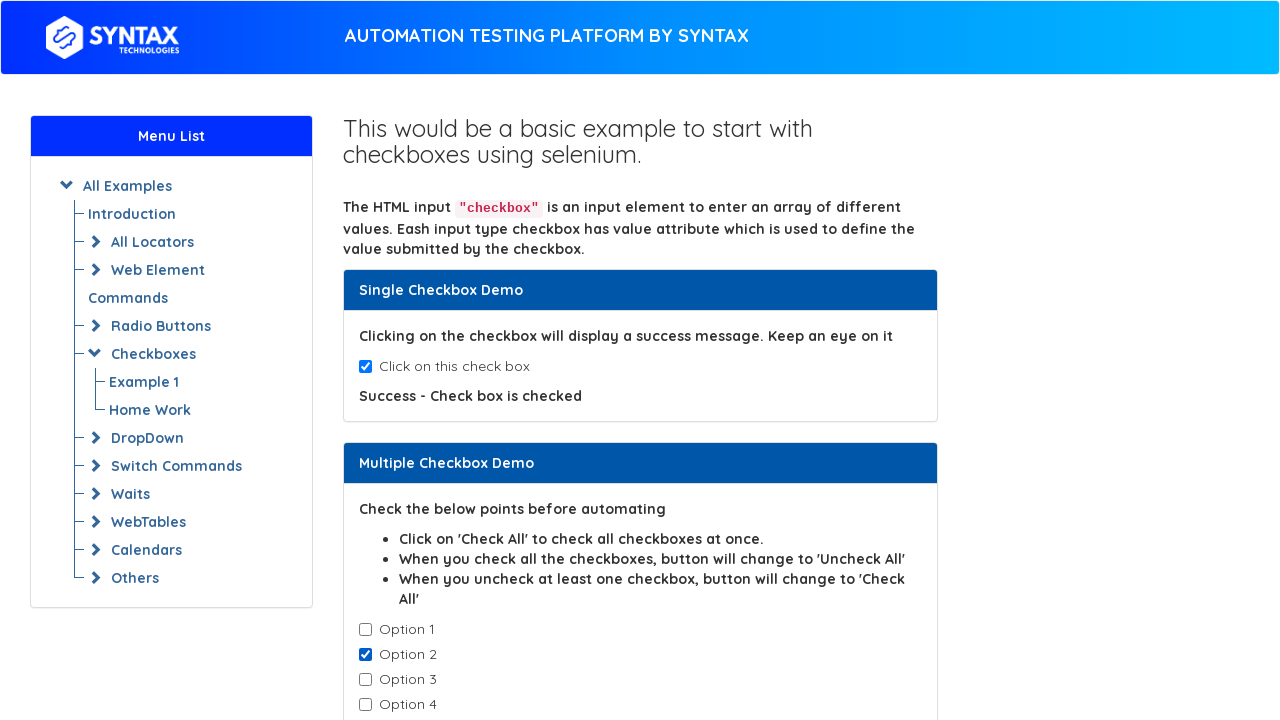

Clicked checkbox with value 'Option-3' at (365, 680) on input.cb1-element >> nth=2
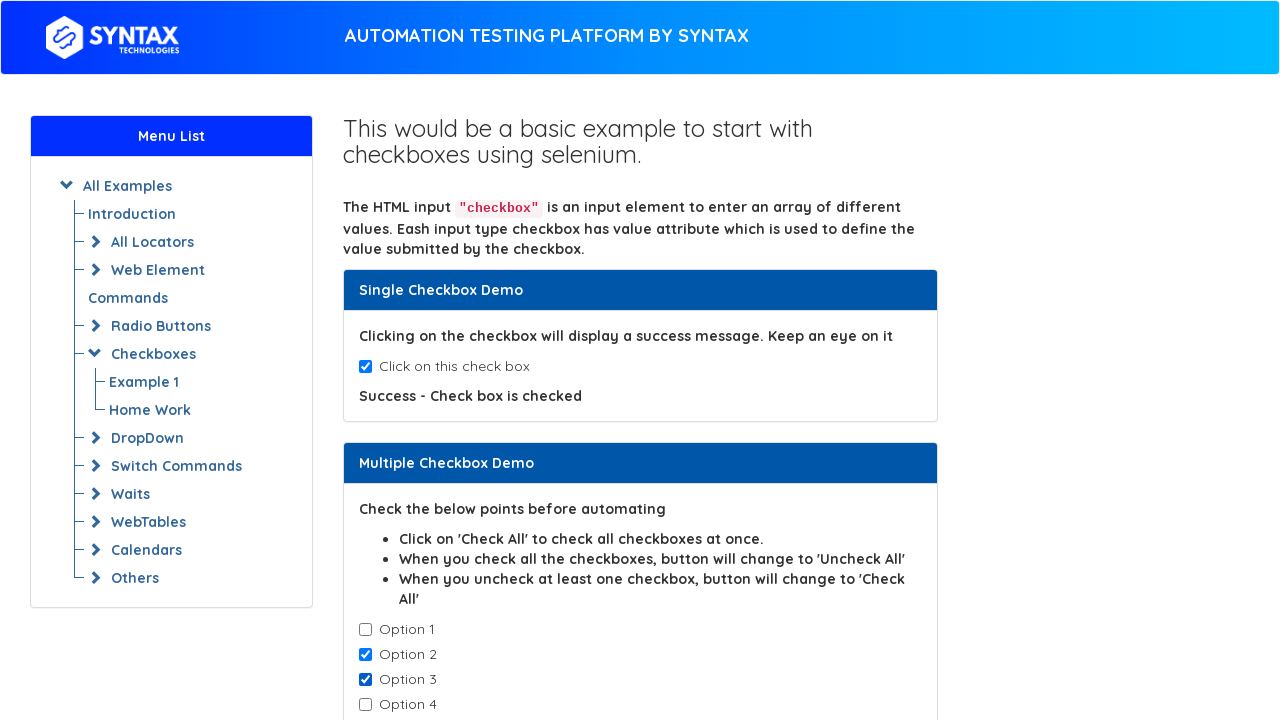

Clicked checkbox with value 'Option-4' at (365, 705) on input.cb1-element >> nth=3
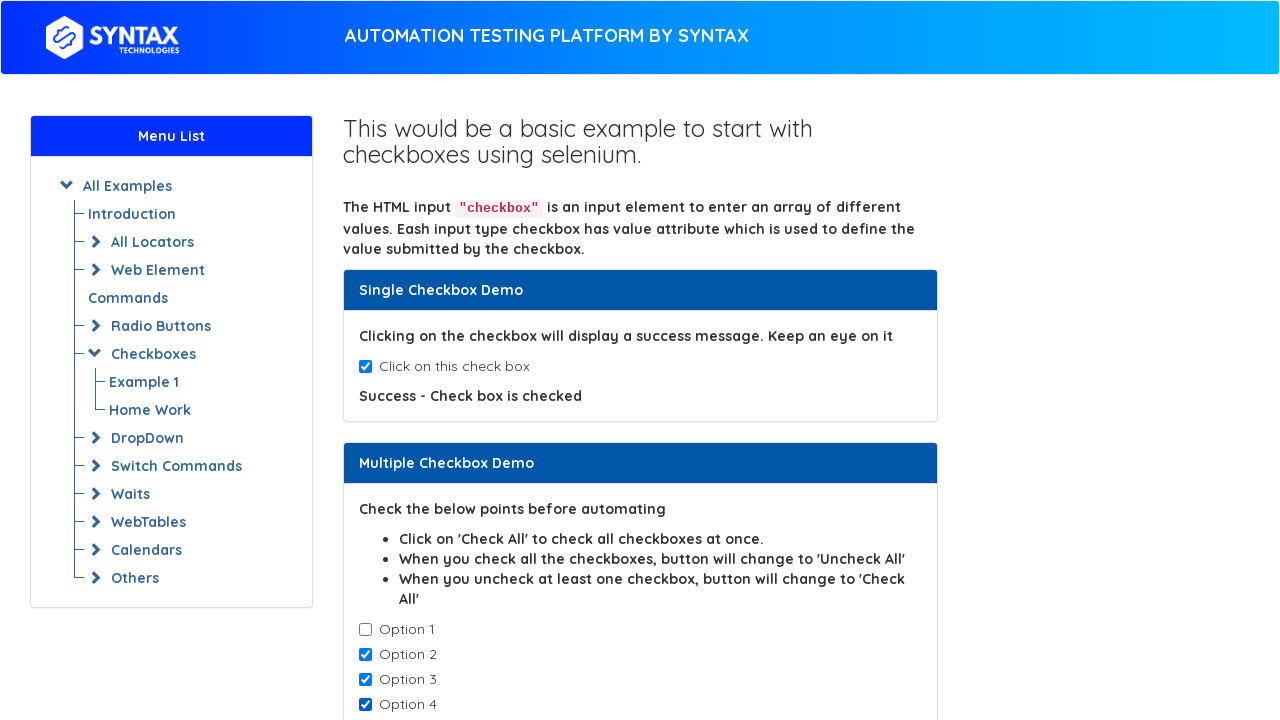

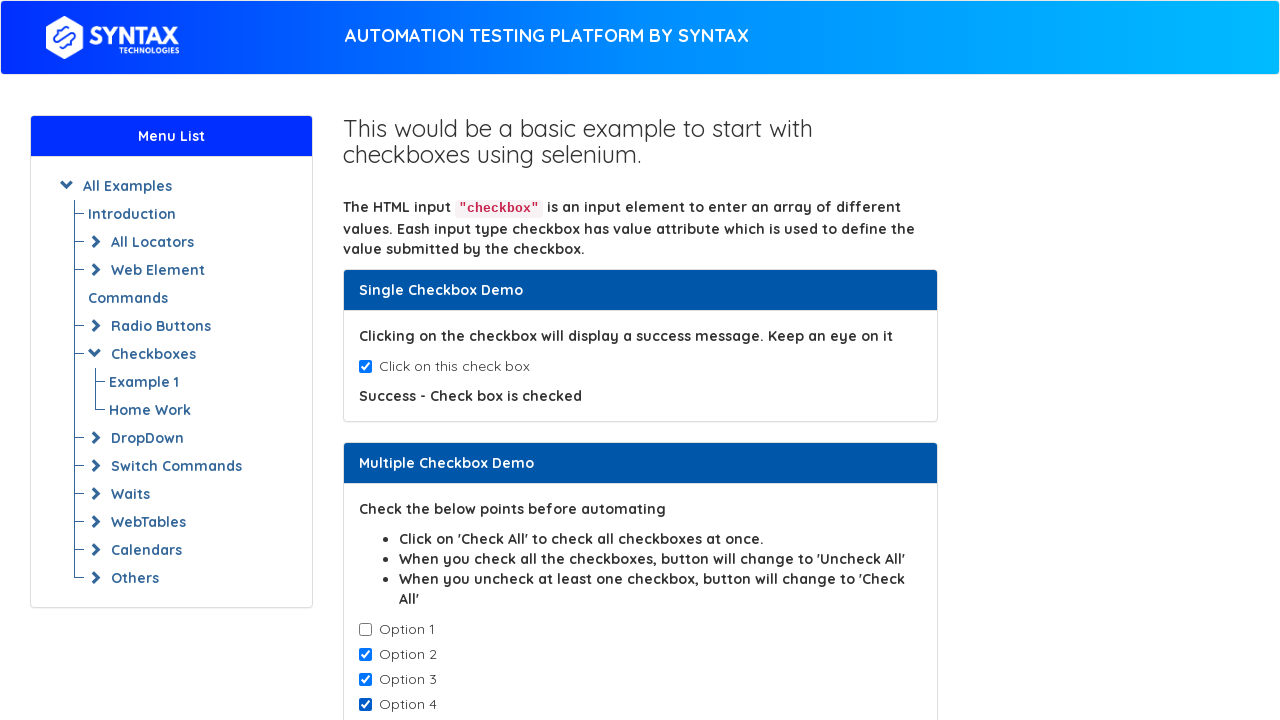